Tests form validation by entering username and password and submitting the login form

Starting URL: http://the-internet.herokuapp.com/login

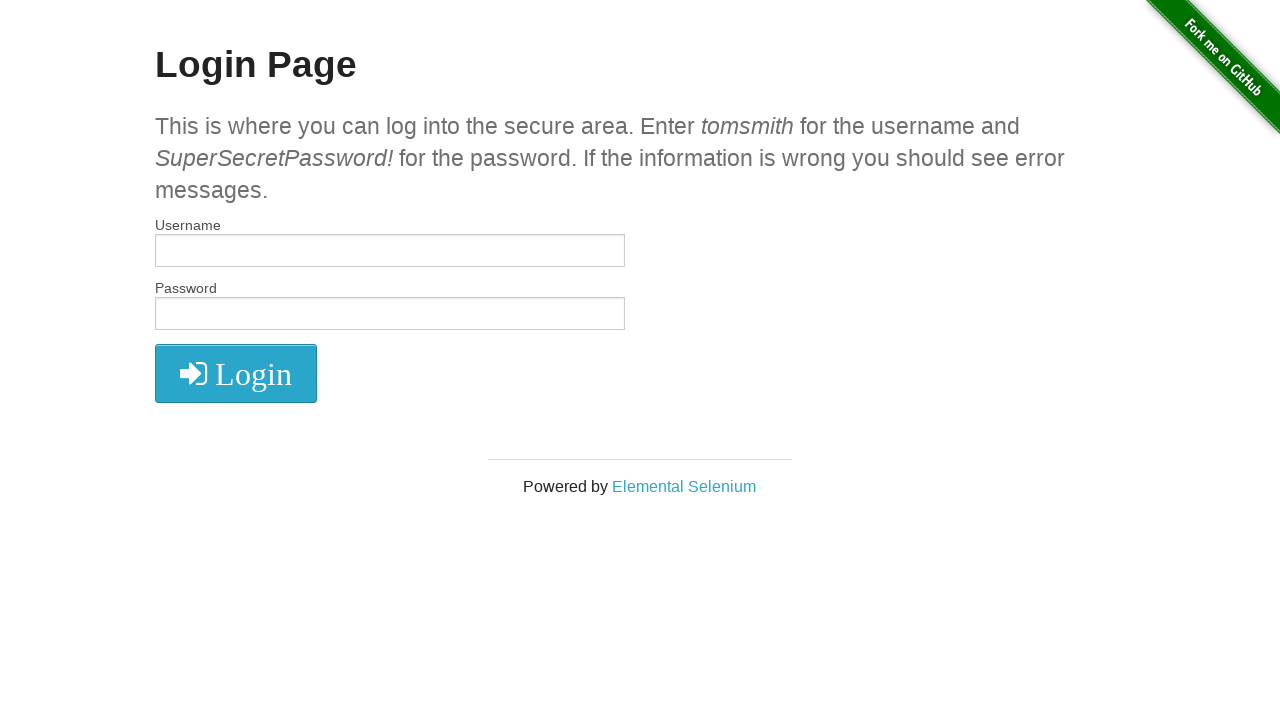

Entered username 'tomsmith' in the username field on #username
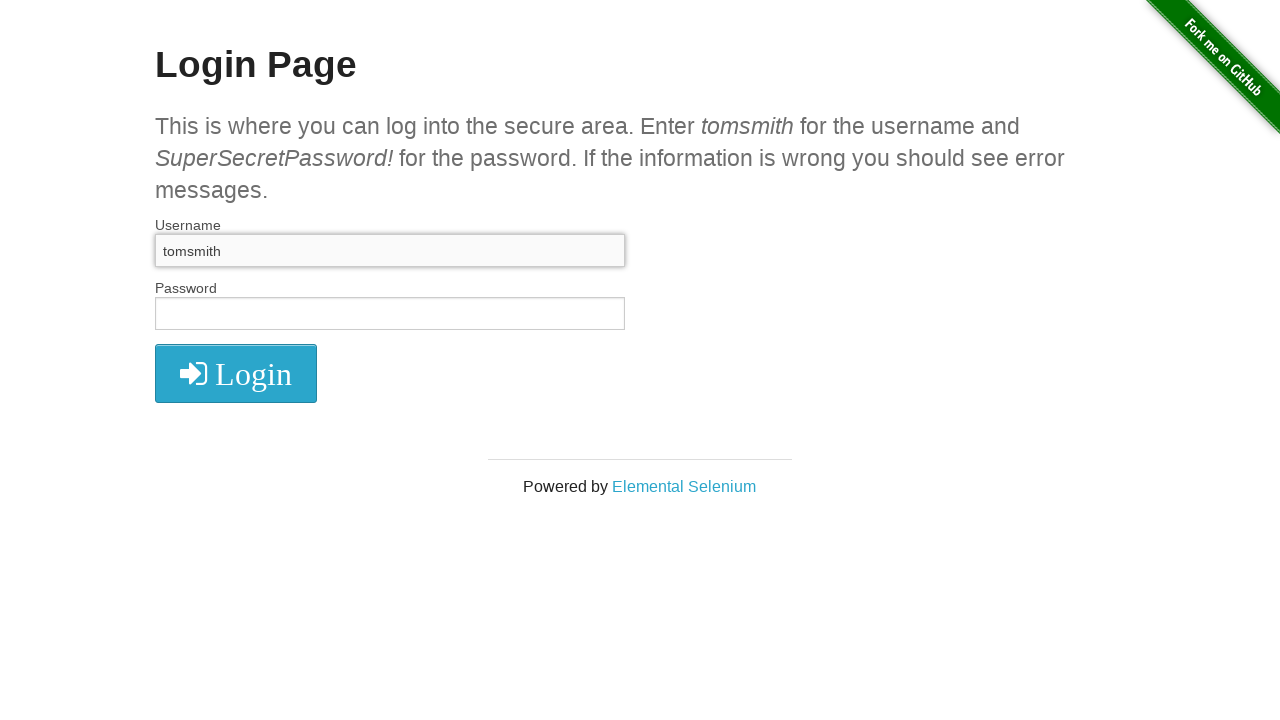

Entered password in the password field on #password
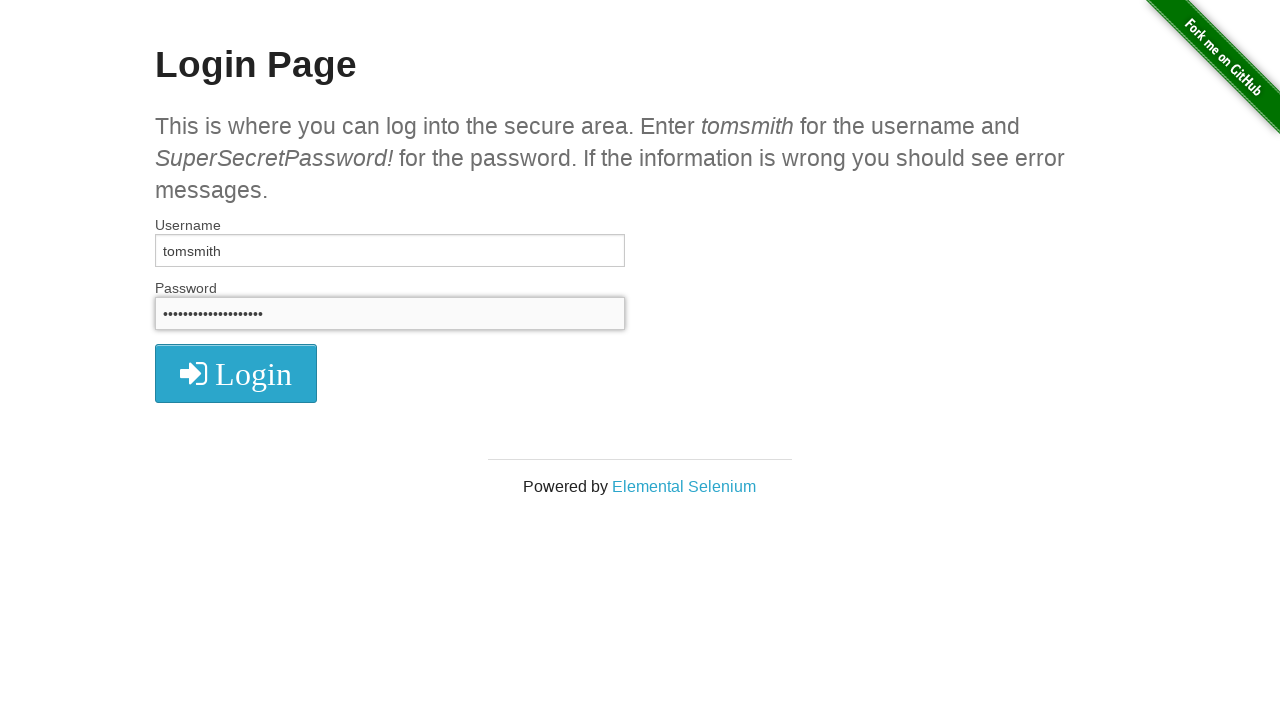

Clicked the login submit button at (236, 373) on button[type='submit']
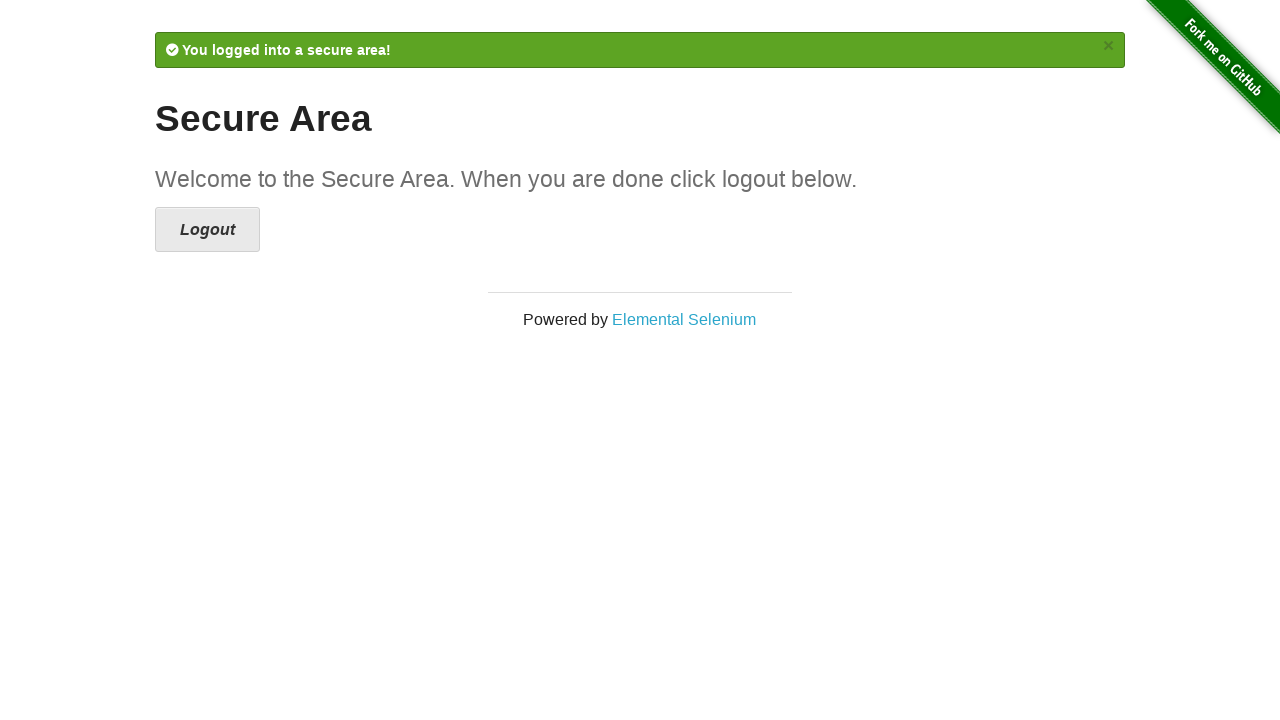

Waited for success message to appear
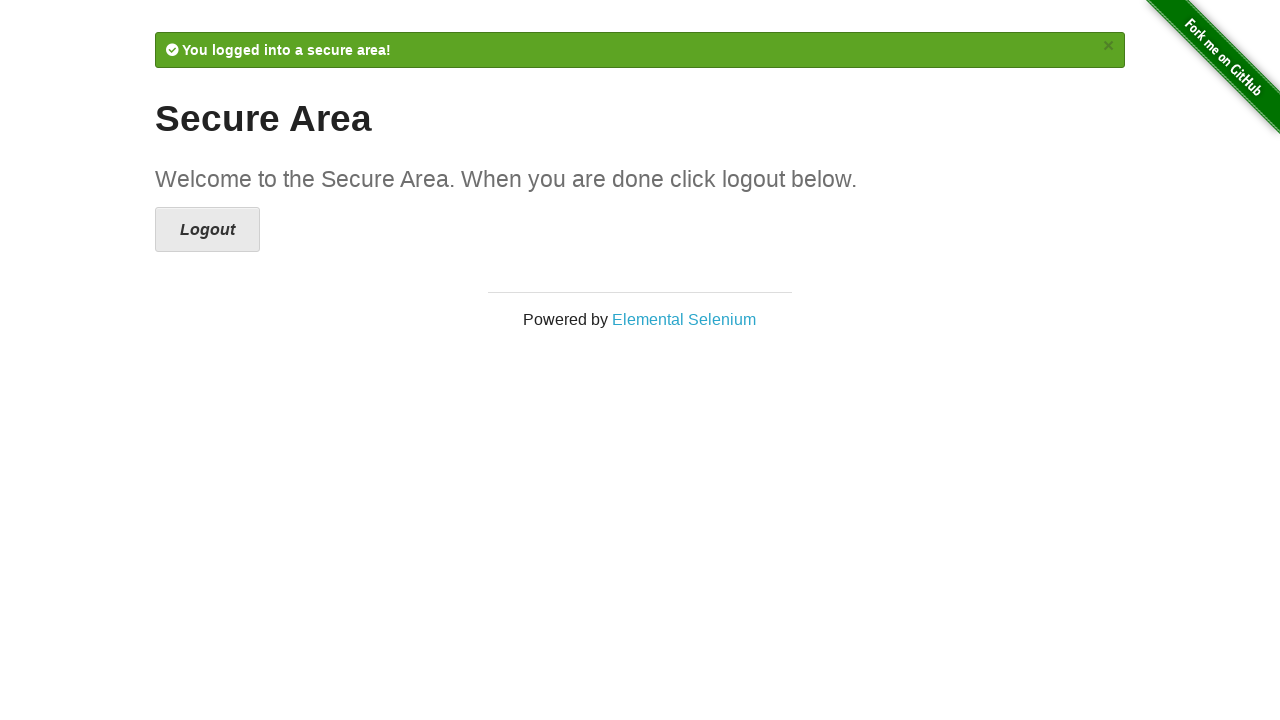

Located the success message element
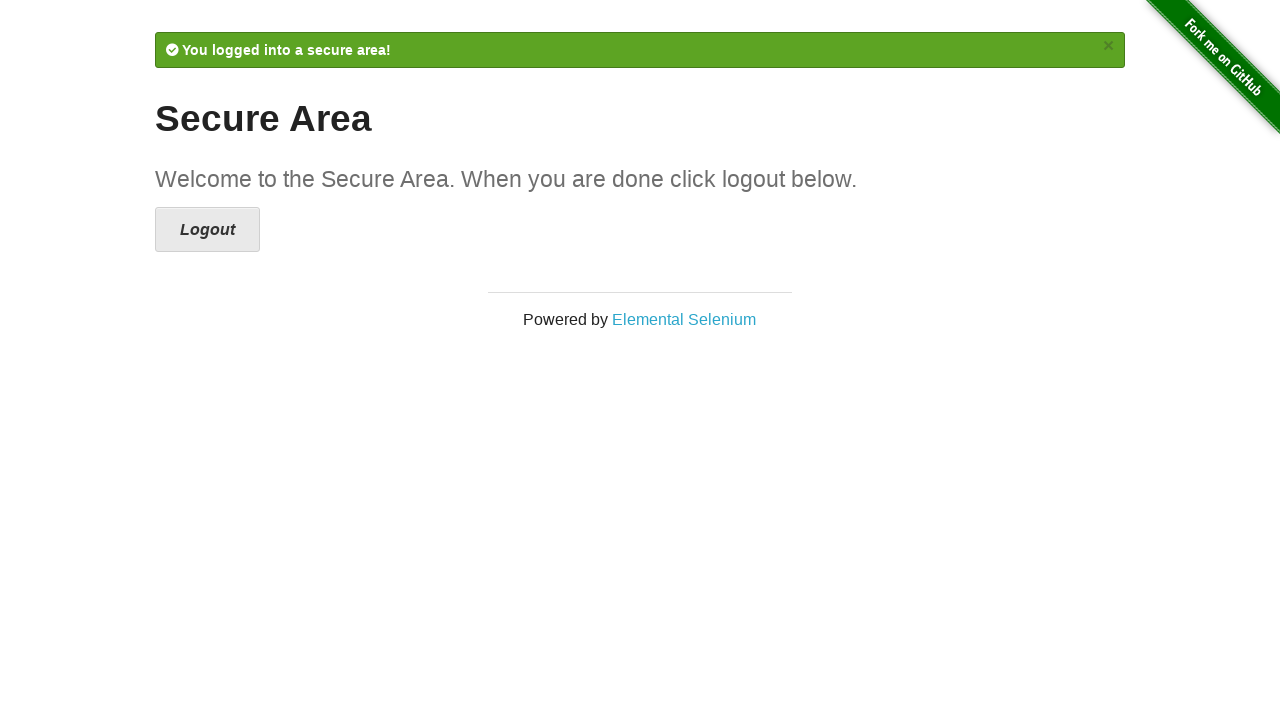

Verified that the success message is visible - login successful
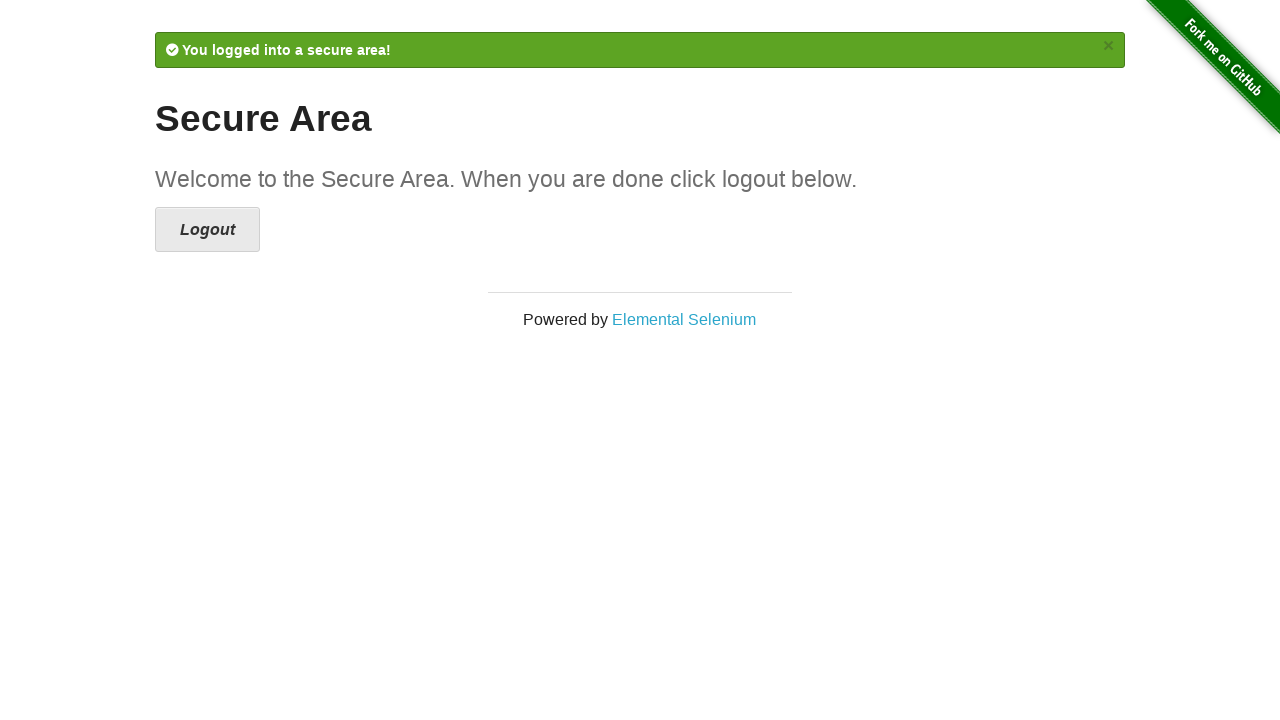

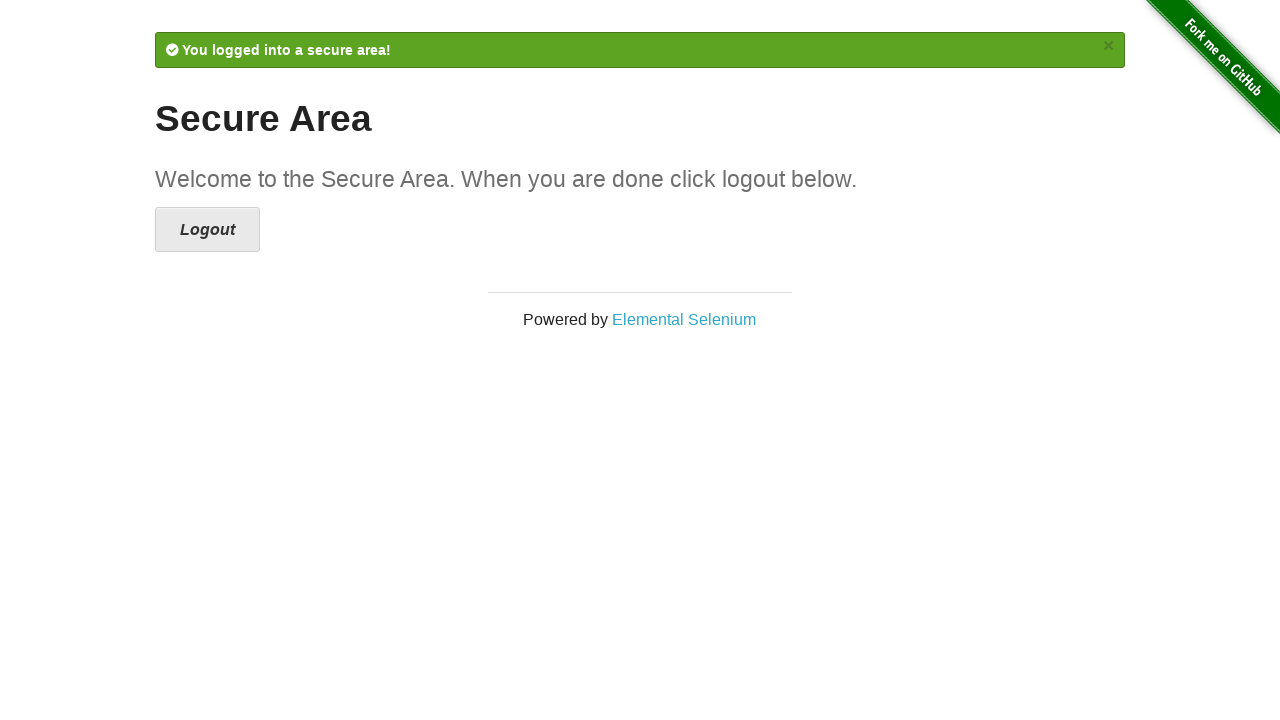